Navigates to Python.org homepage and verifies that event information is displayed in the event widget

Starting URL: https://www.python.org/

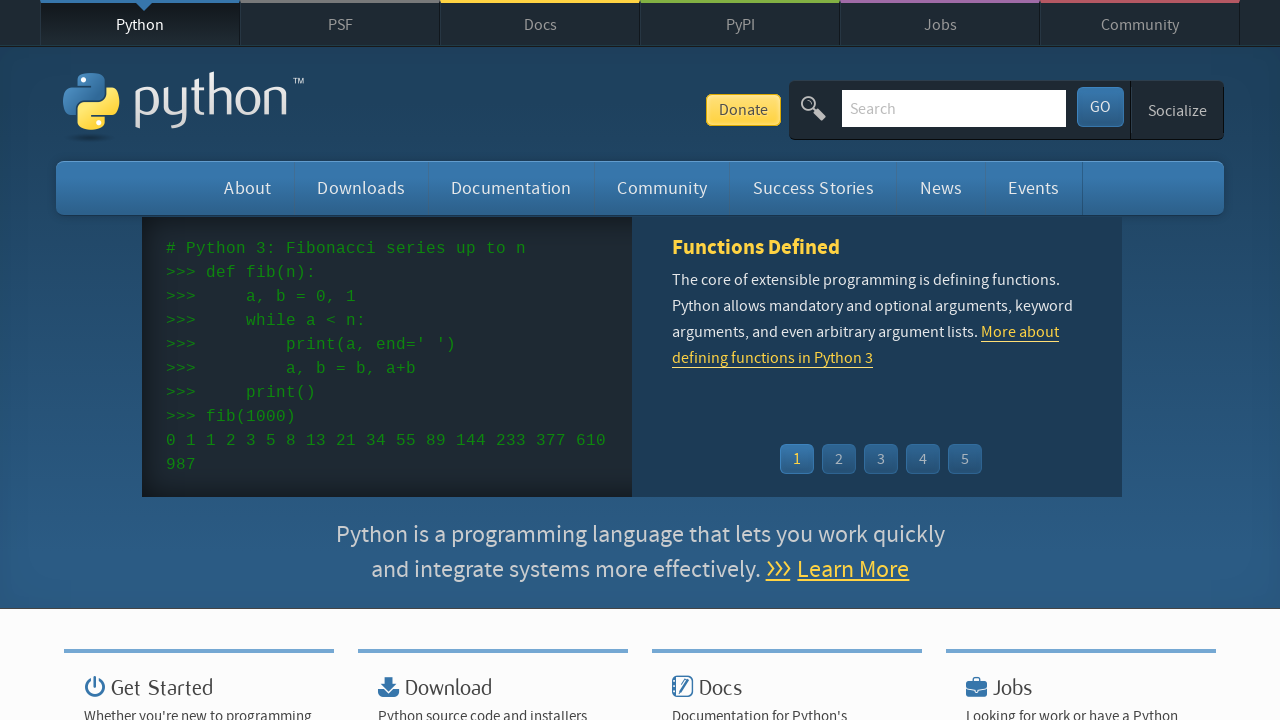

Navigated to Python.org homepage
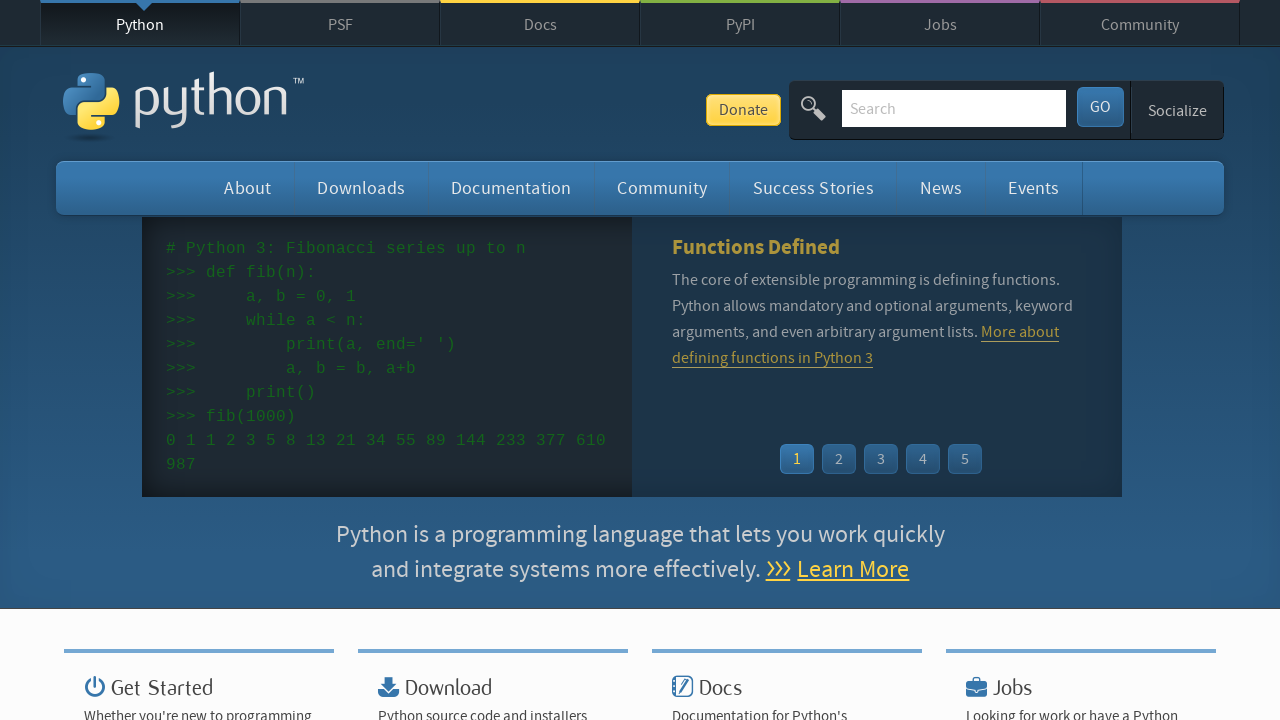

Event widget menu loaded
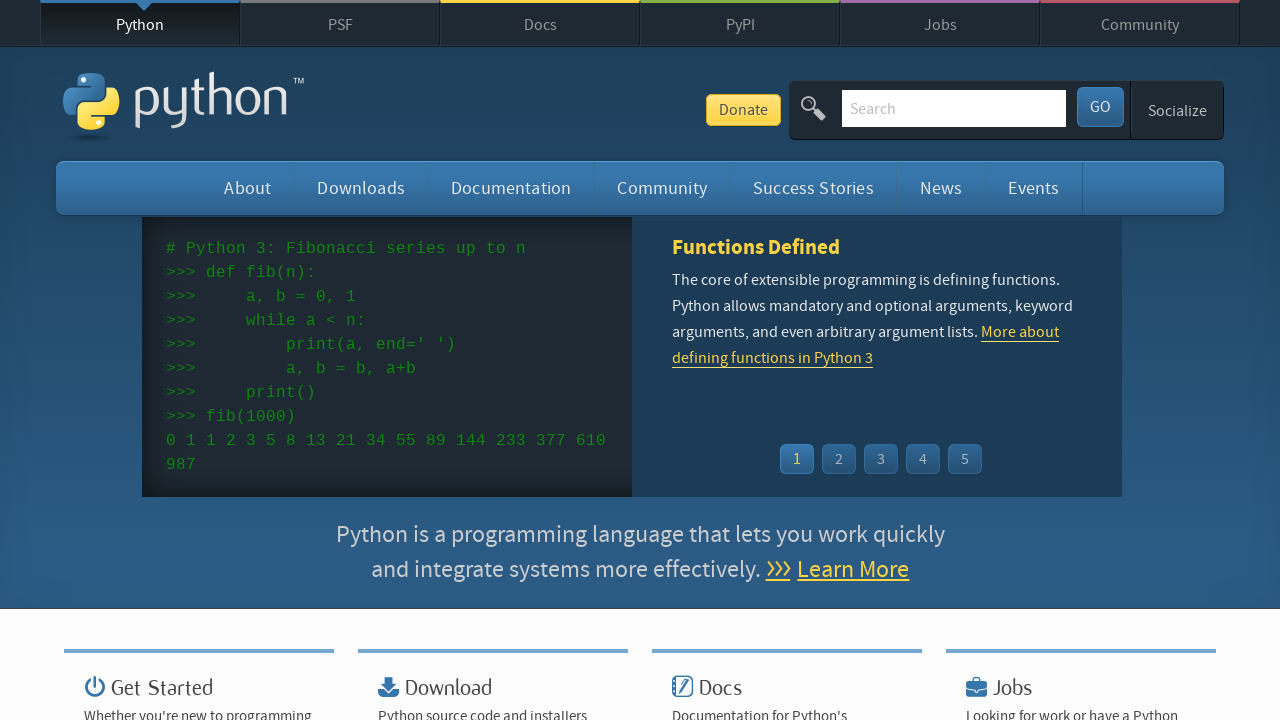

Event dates verified in widget
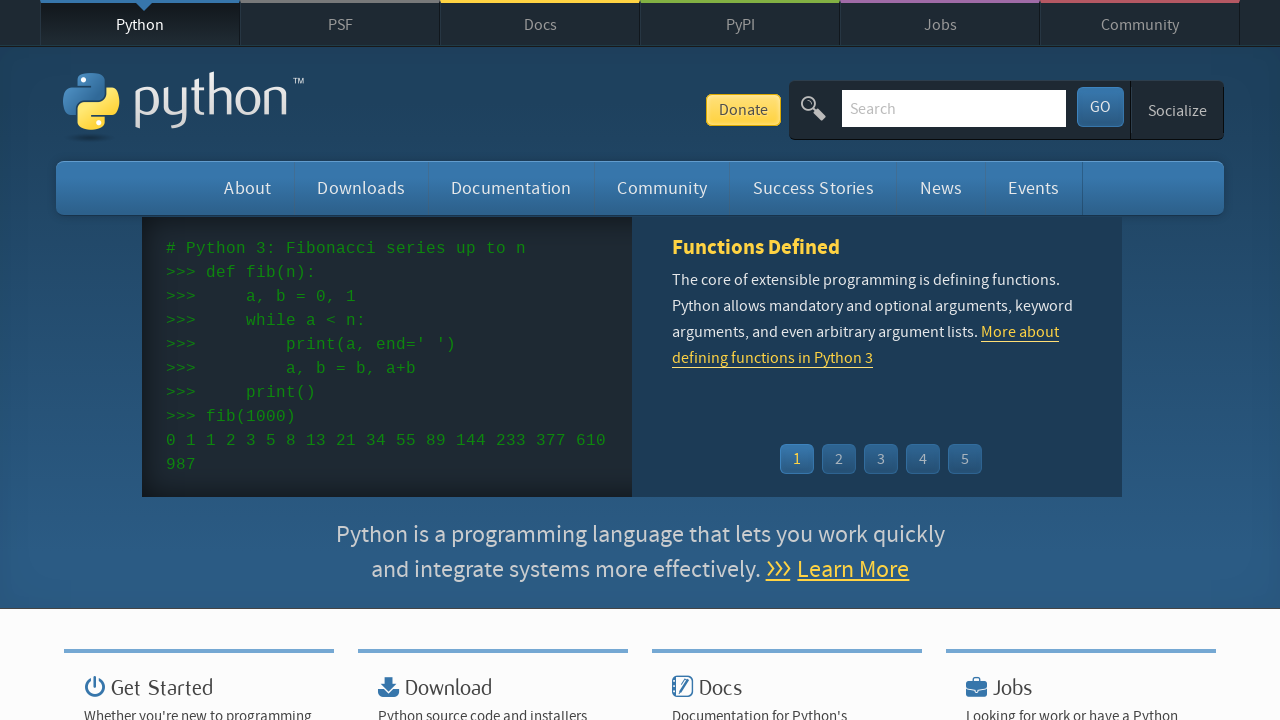

Event links verified in widget
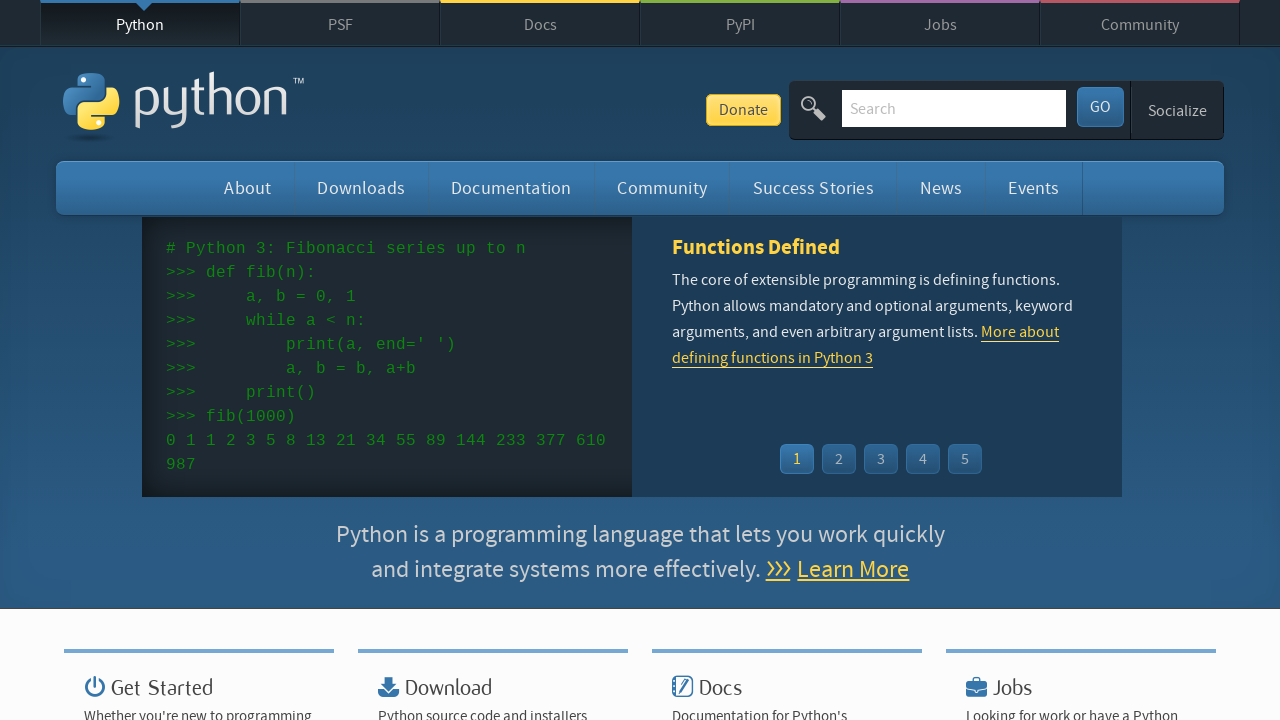

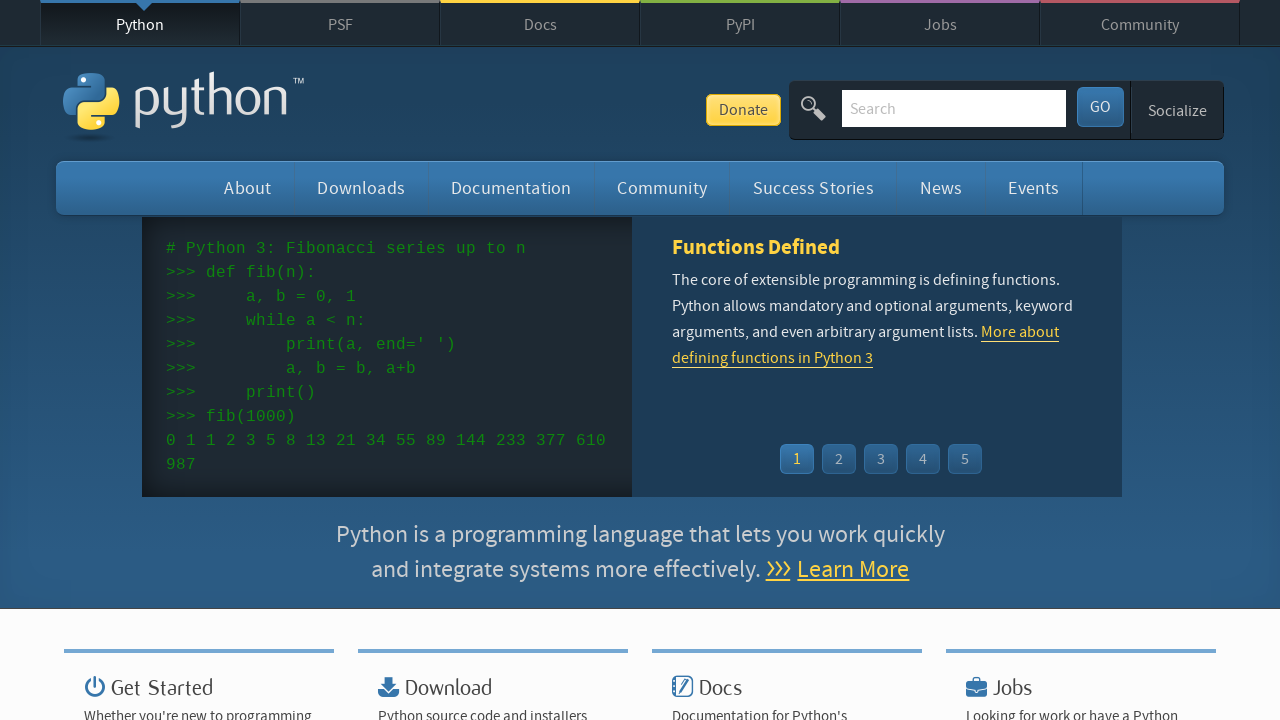